Tests iframe handling by navigating to the frame page and filling form fields within nested iframes.

Starting URL: https://letcode.in/test

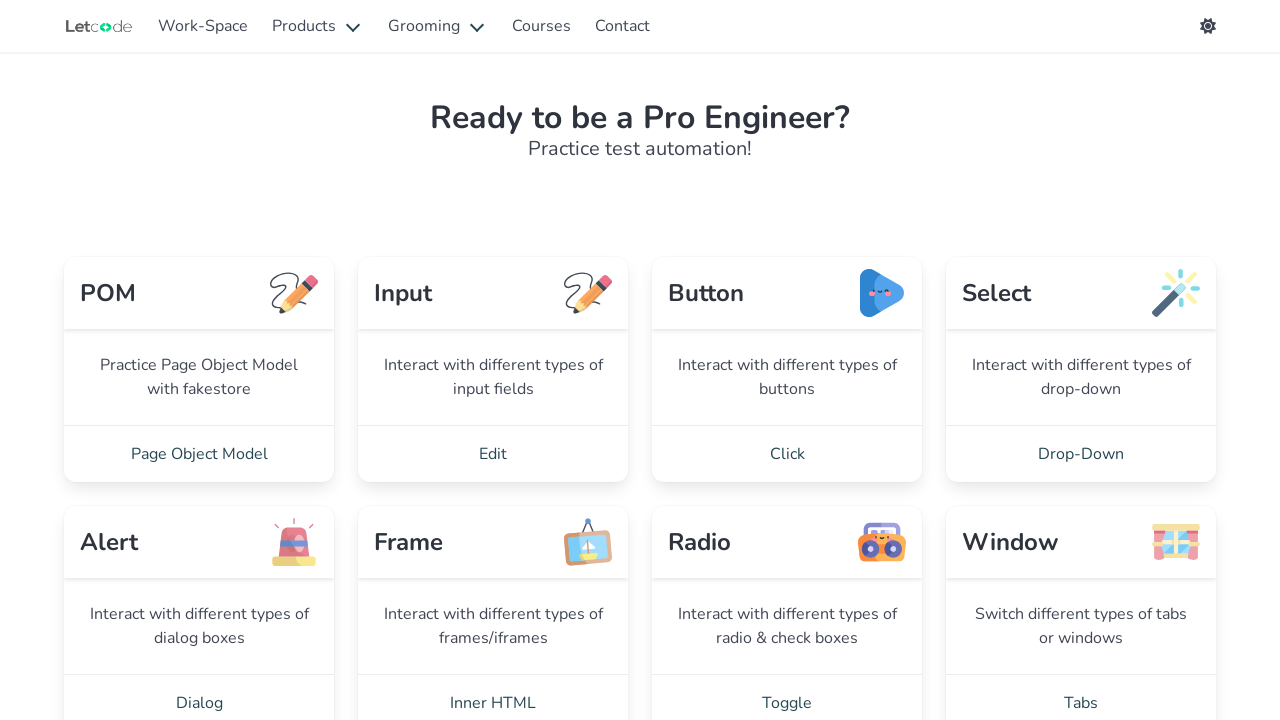

Clicked link to navigate to frame test page at (493, 692) on a[href='/frame']
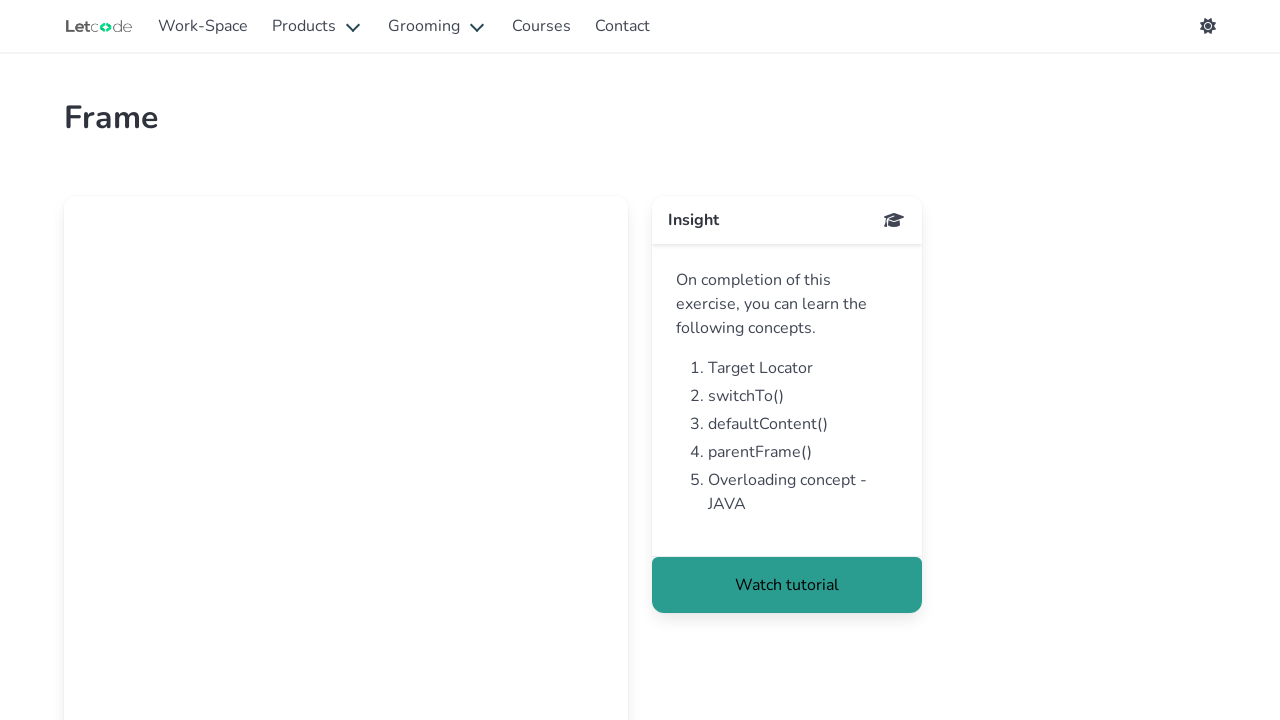

Page loaded successfully
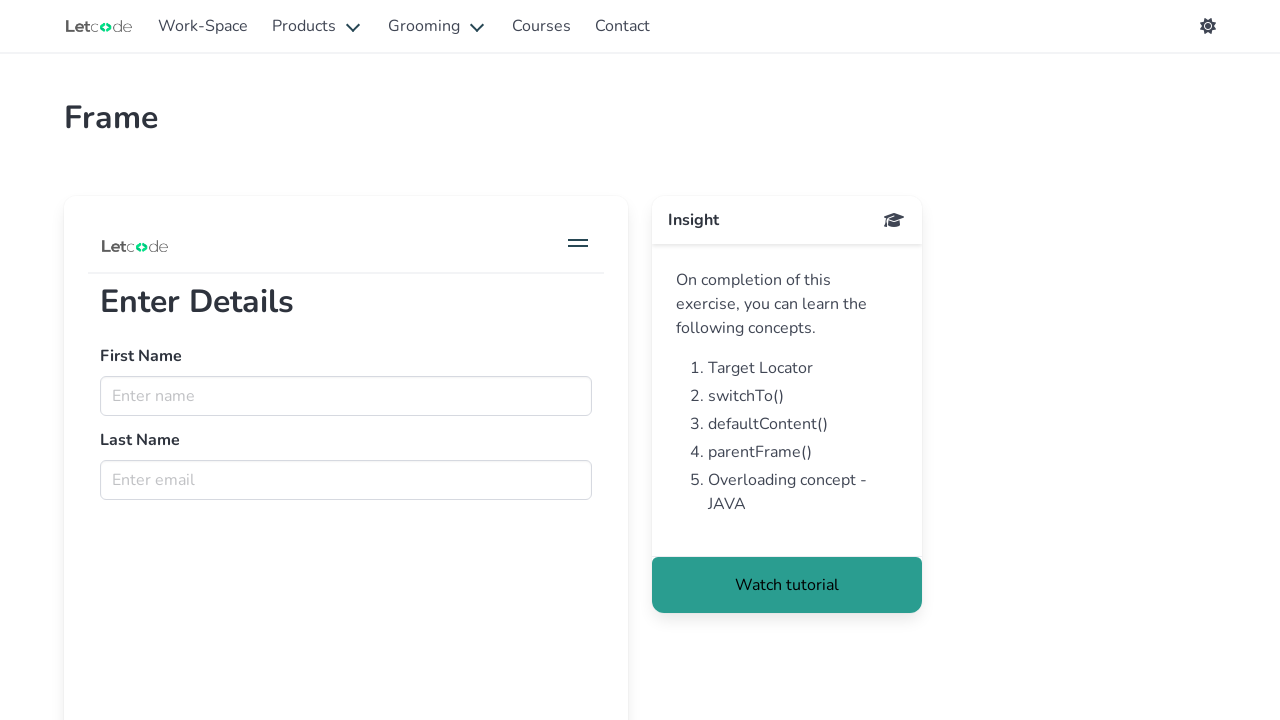

Accessed frame named 'firstFr'
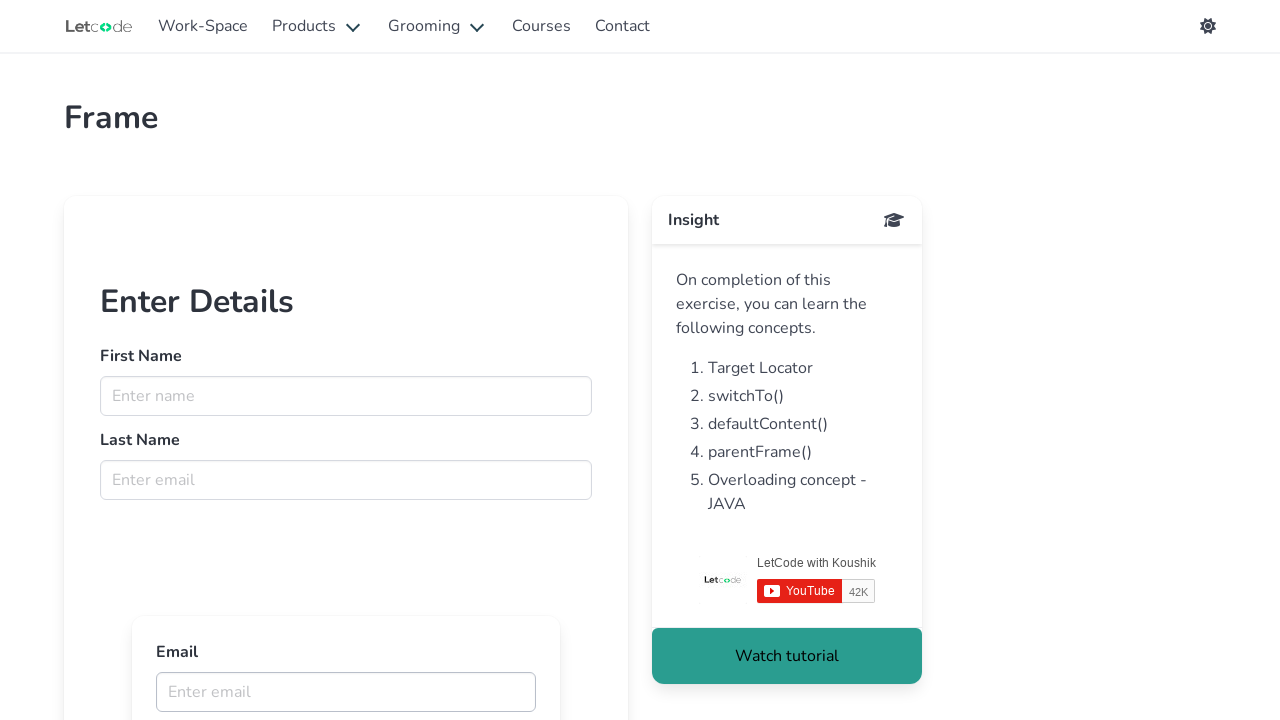

Filled first name field with 'Demetrio' in iframe on input[name='fname']
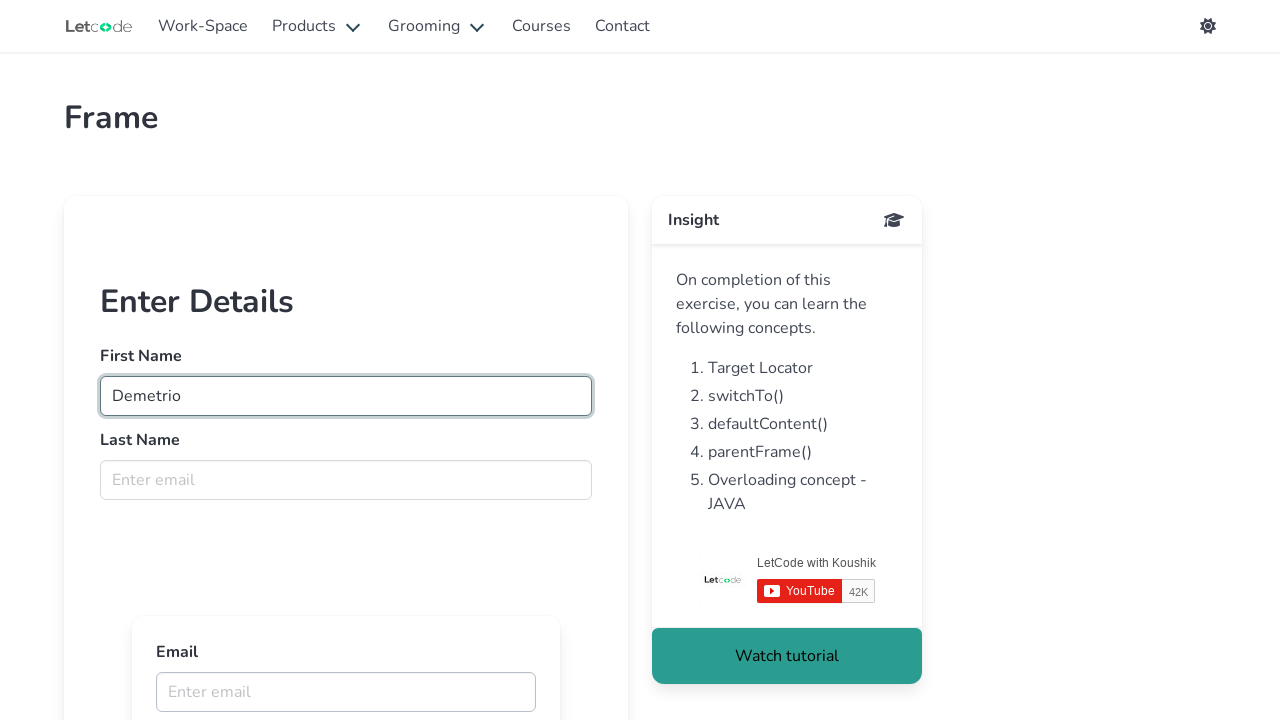

Filled last name field with 'dev' in iframe on input[name='lname']
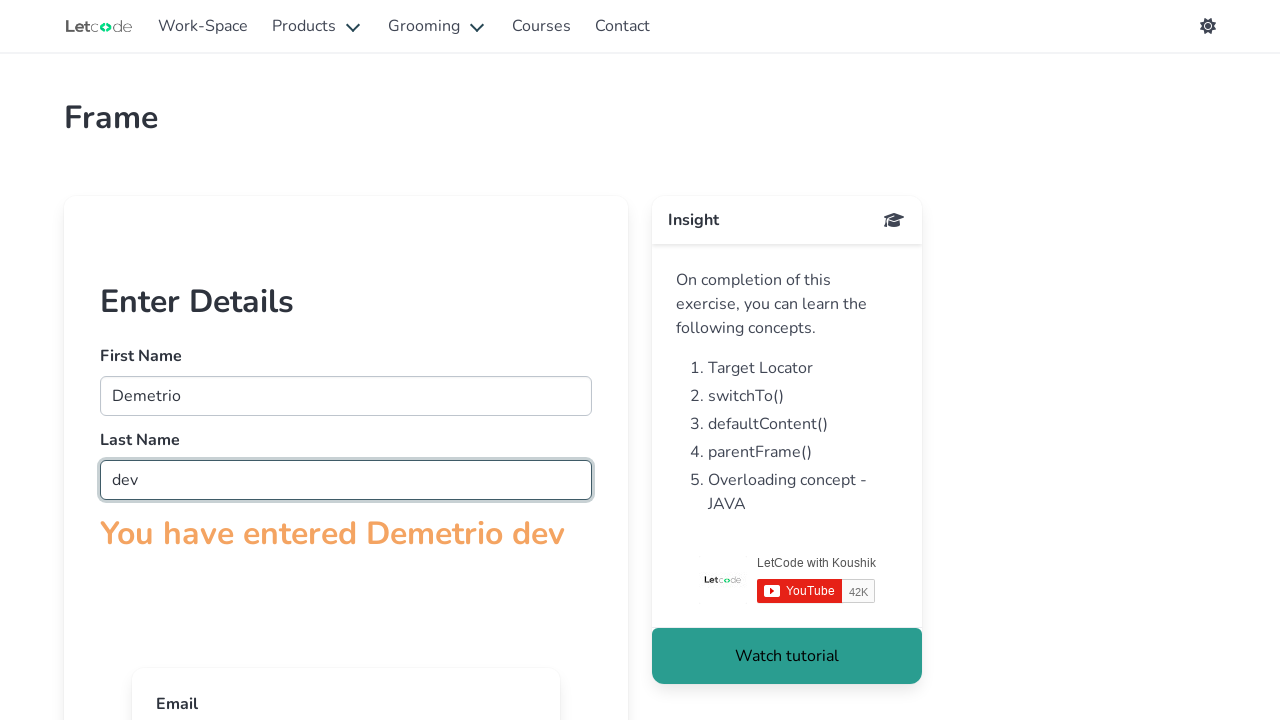

Accessed child frames from parent iframe
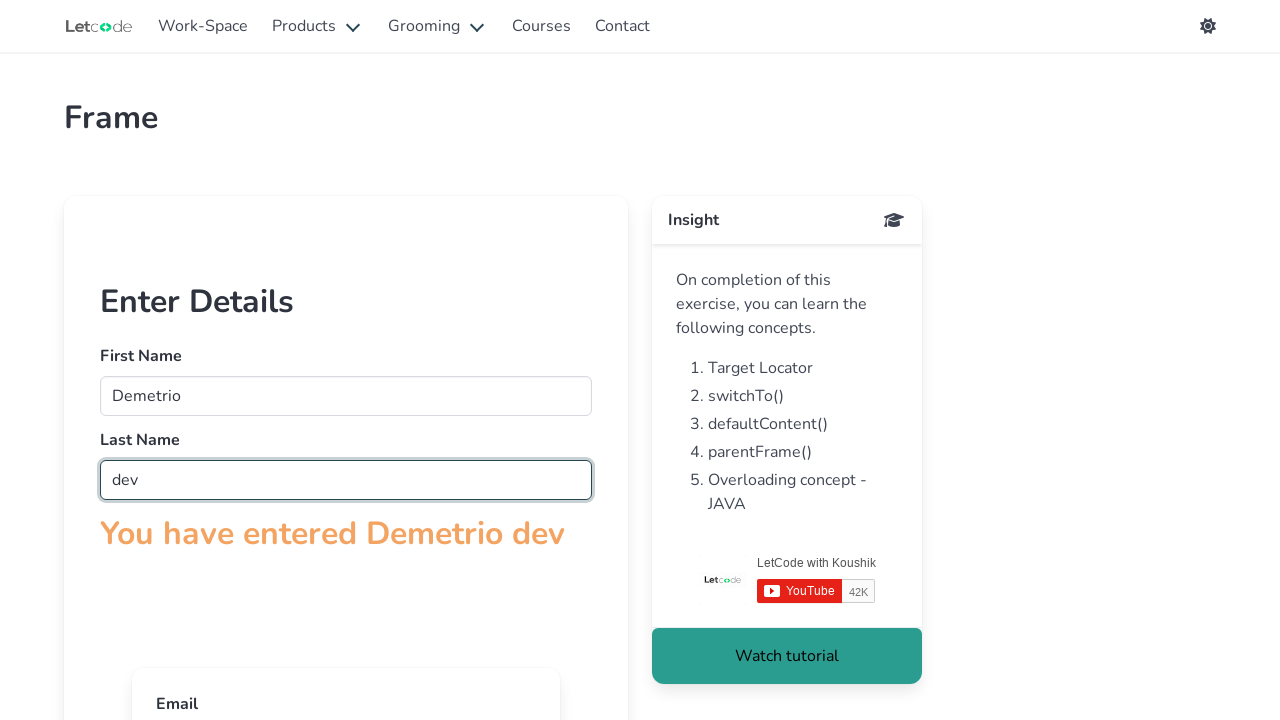

Filled email field with 'test@example.com' in nested child iframe on input[name='email']
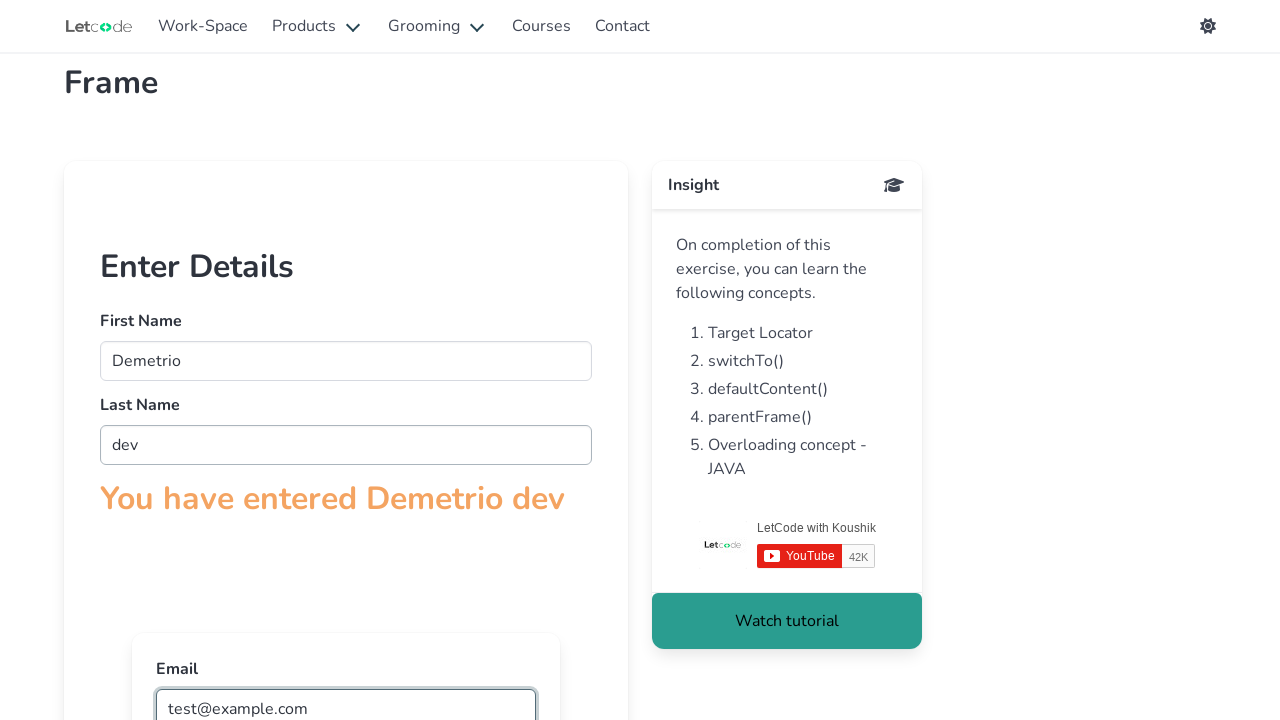

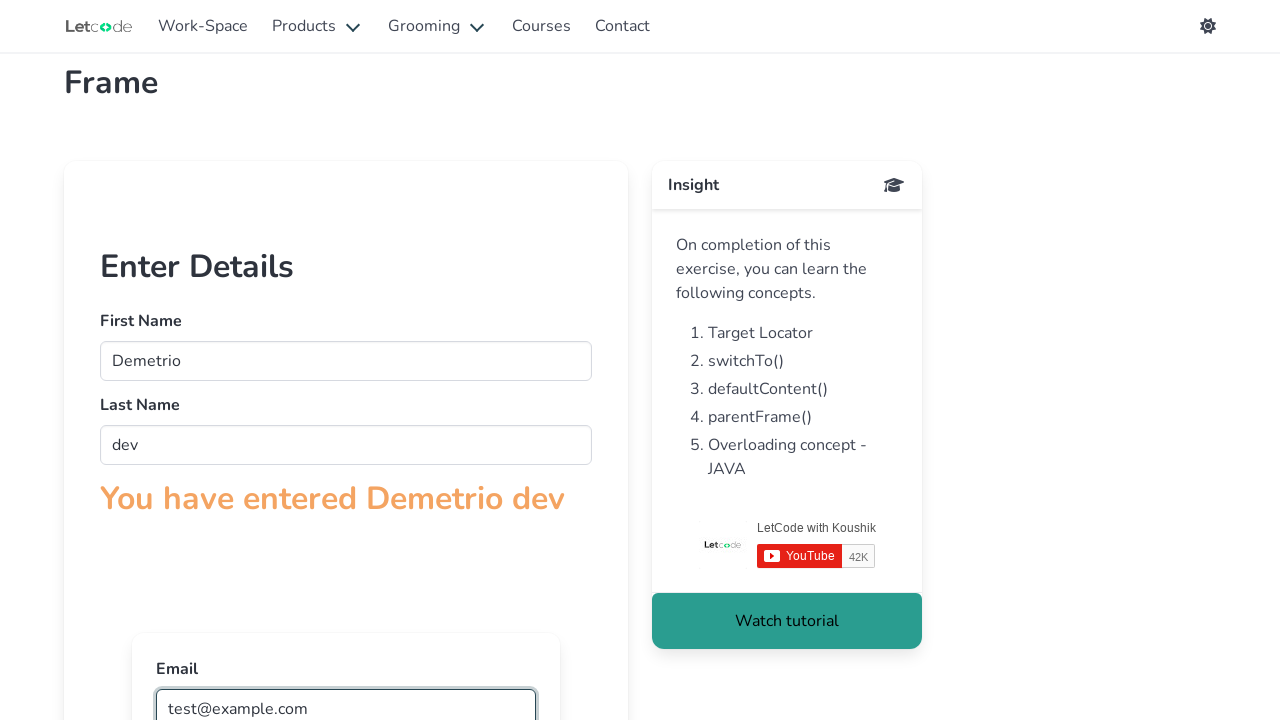